Tests registration by filling all available fields including optional ones (phone and address) and submitting the form

Starting URL: https://suninjuly.github.io/registration1.html

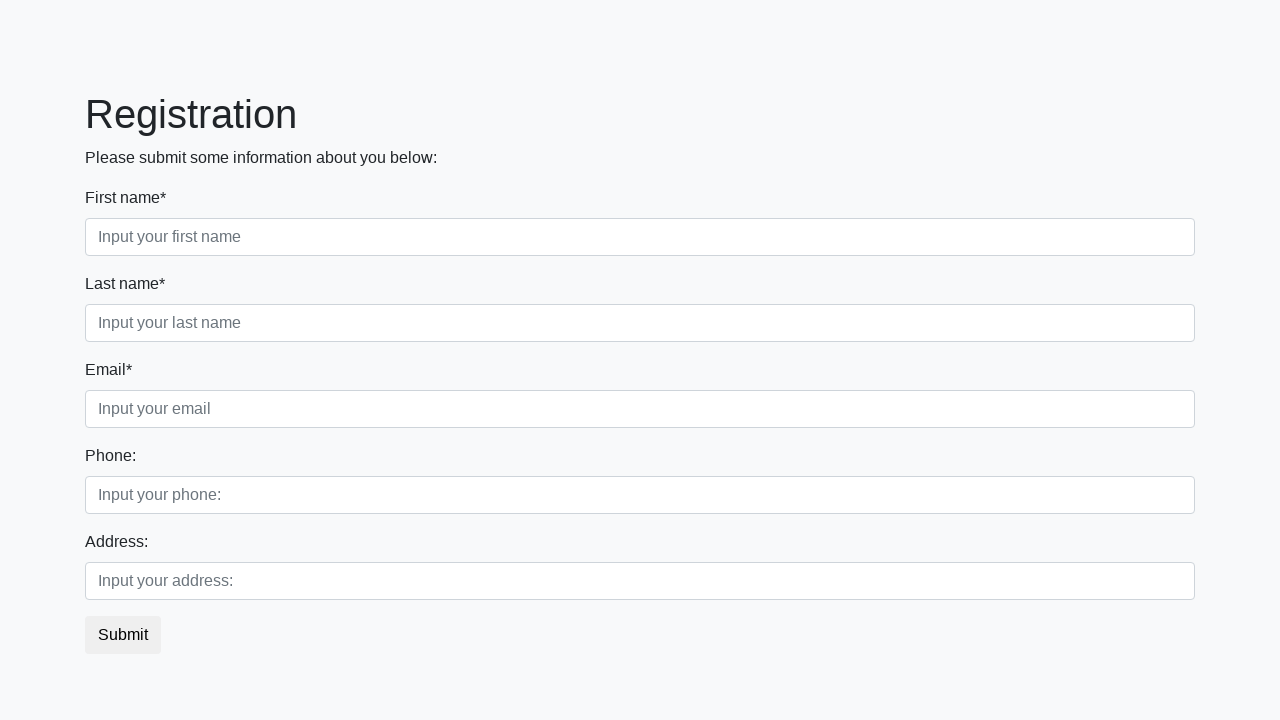

Clicked on first name field at (640, 237) on [placeholder="Input your first name"]
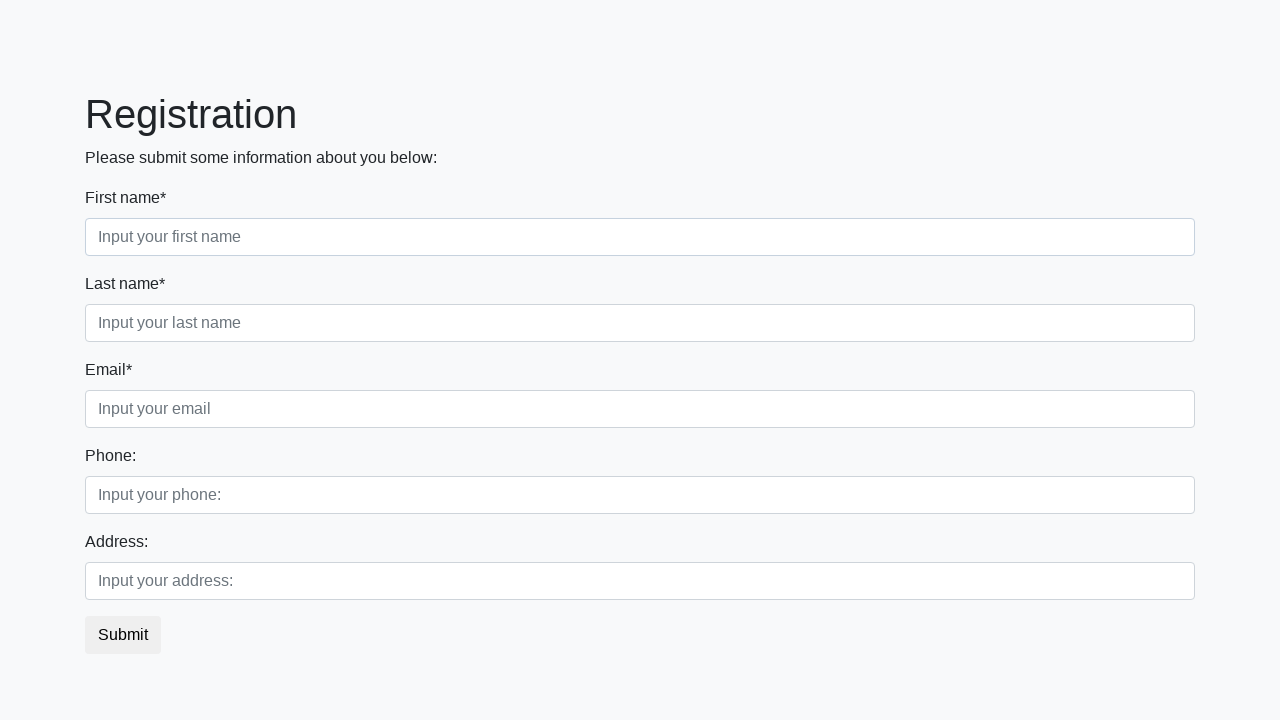

Filled first name field with 'Michael' on [placeholder="Input your first name"]
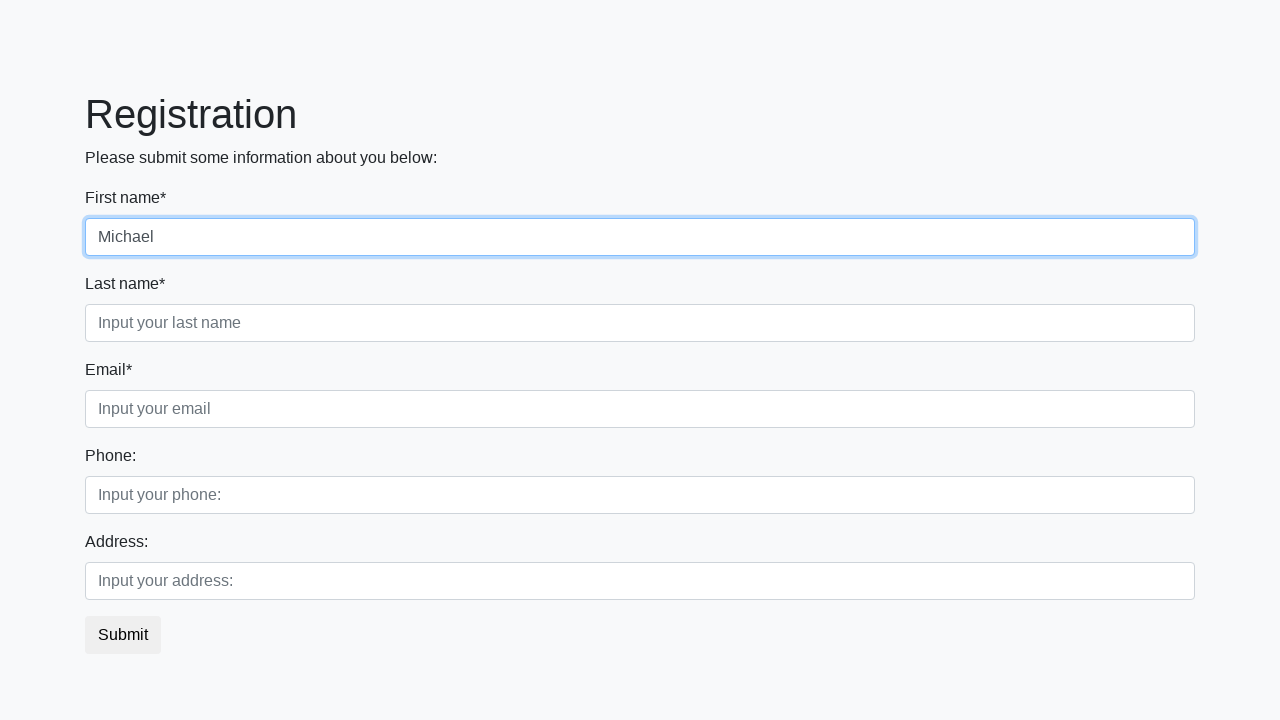

Clicked on last name field at (640, 323) on [placeholder="Input your last name"]
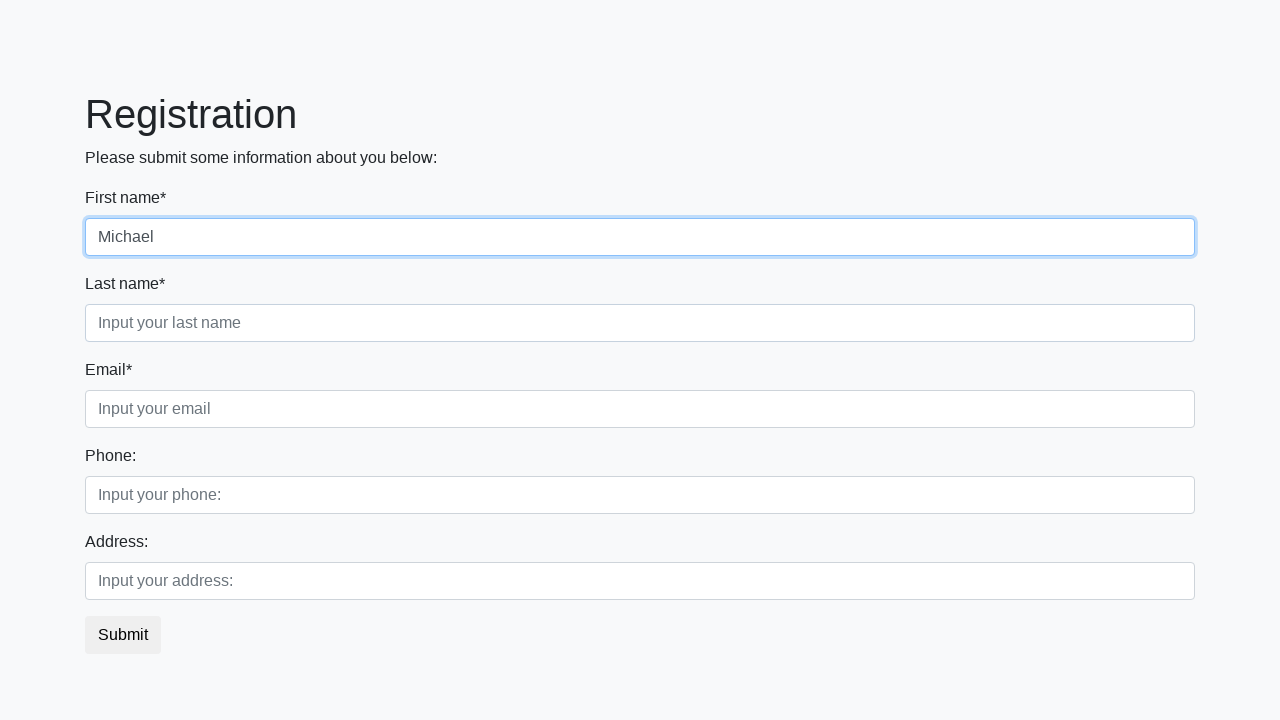

Filled last name field with 'Johnson' on [placeholder="Input your last name"]
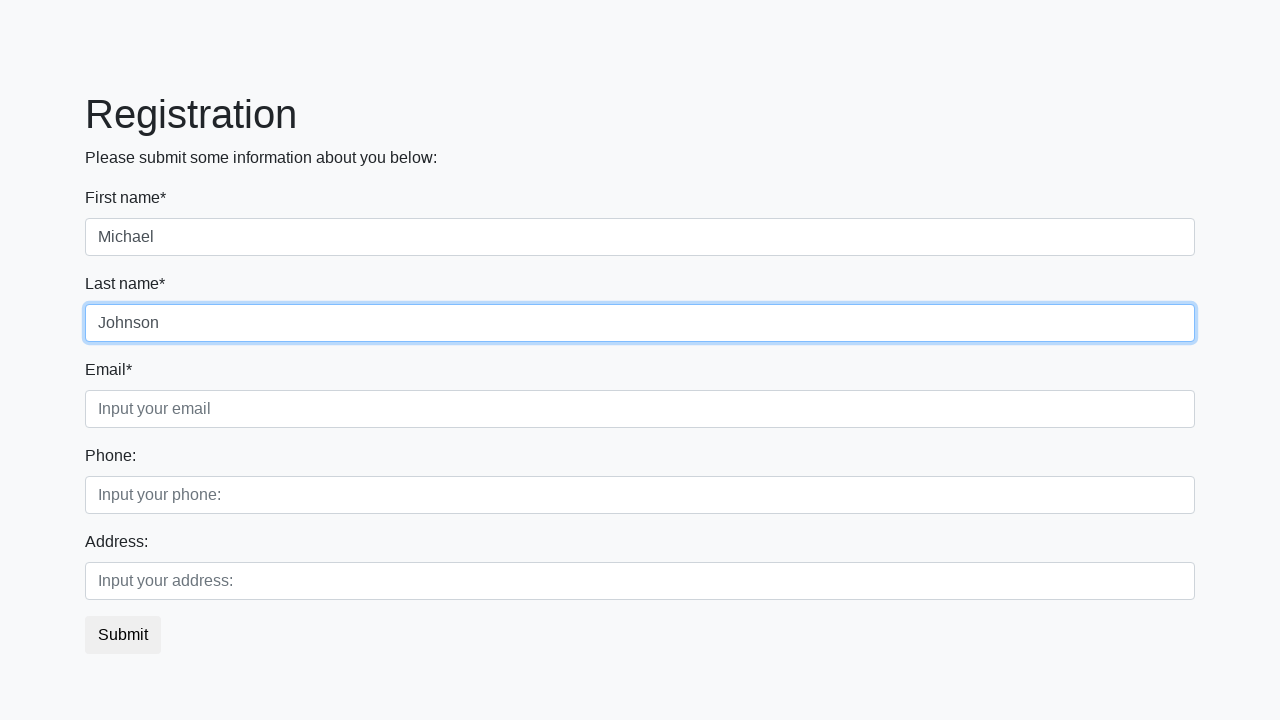

Clicked on email field at (640, 409) on [placeholder="Input your email"]
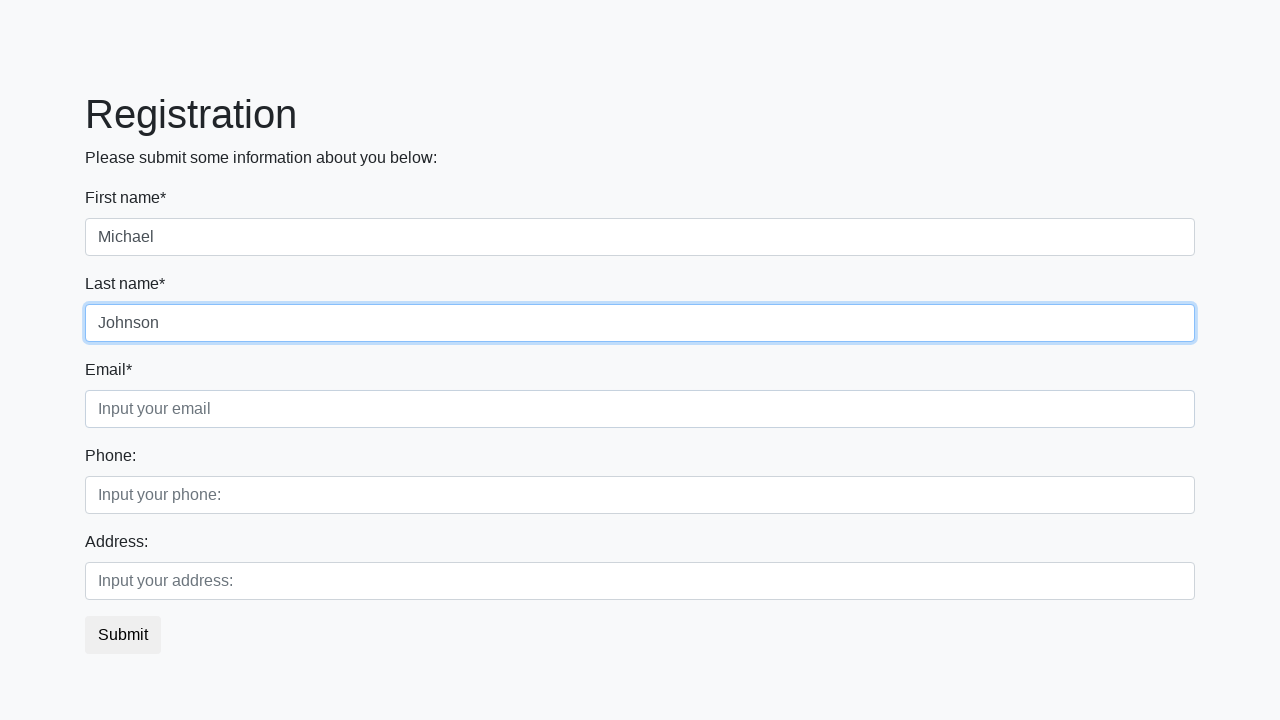

Filled email field with 'mjohnson@example.com' on [placeholder="Input your email"]
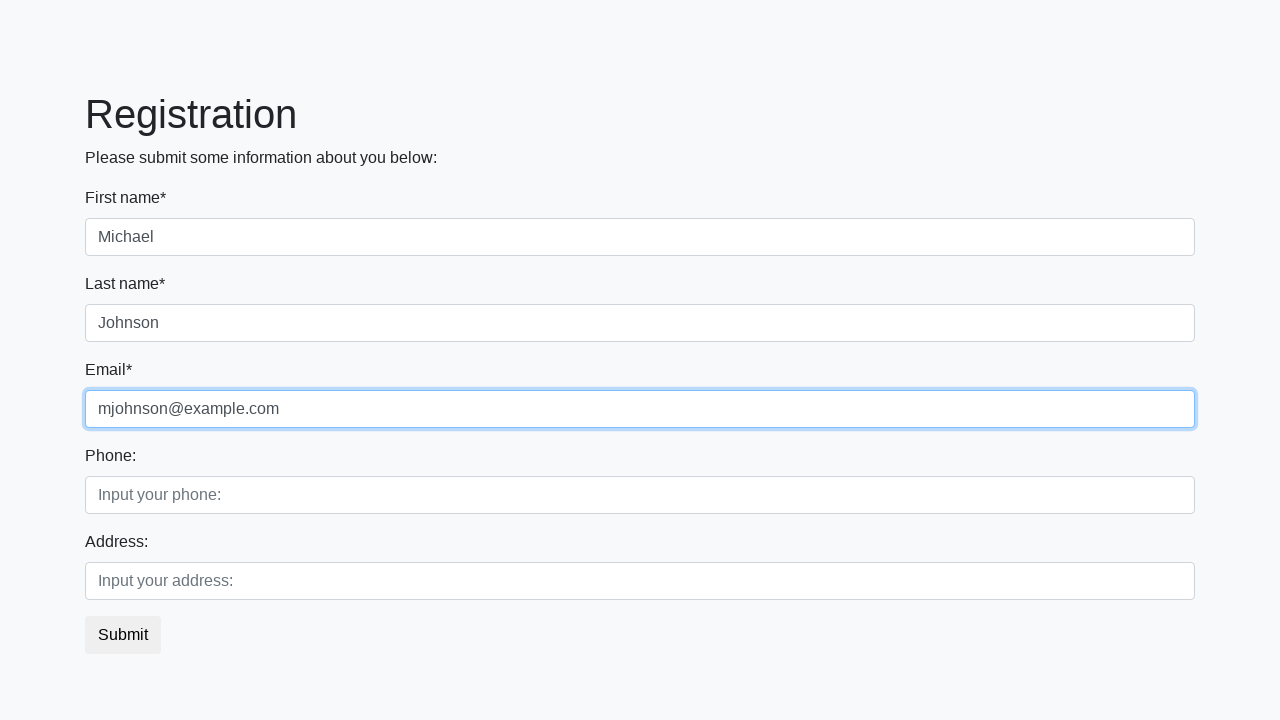

Clicked on phone field at (640, 495) on [placeholder="Input your phone:"]
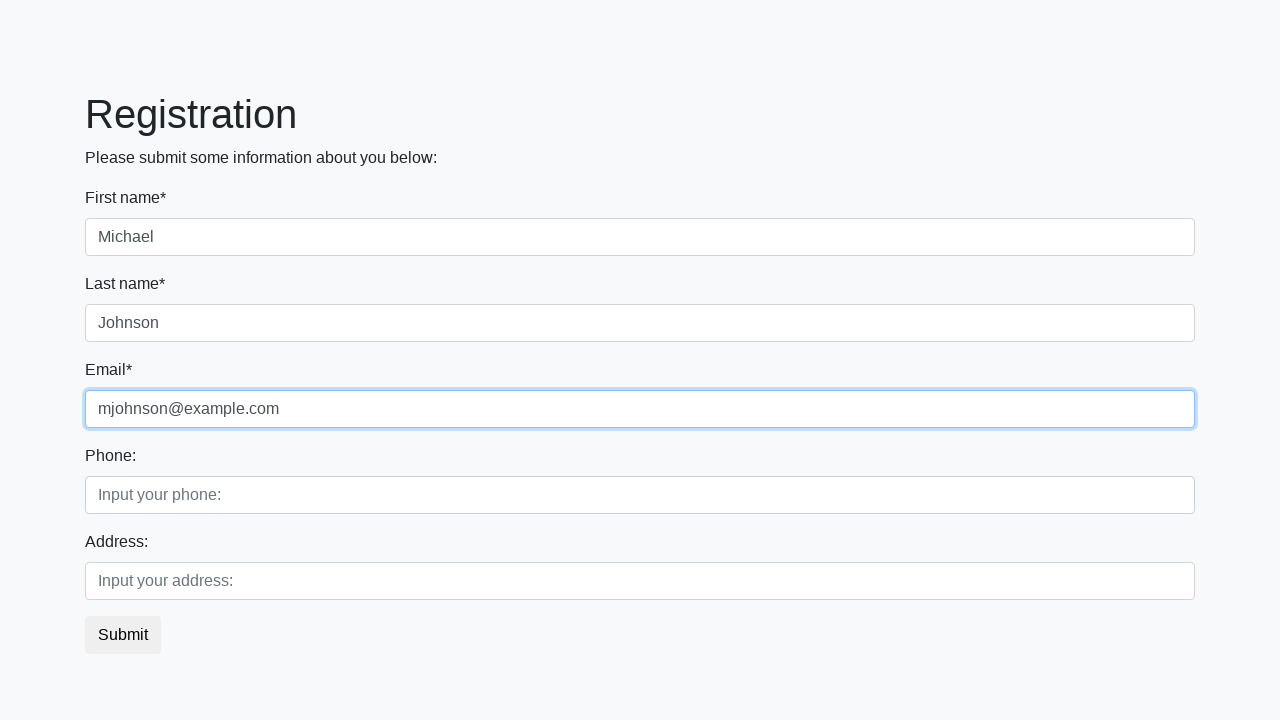

Filled phone field with '555-123-4567' on [placeholder="Input your phone:"]
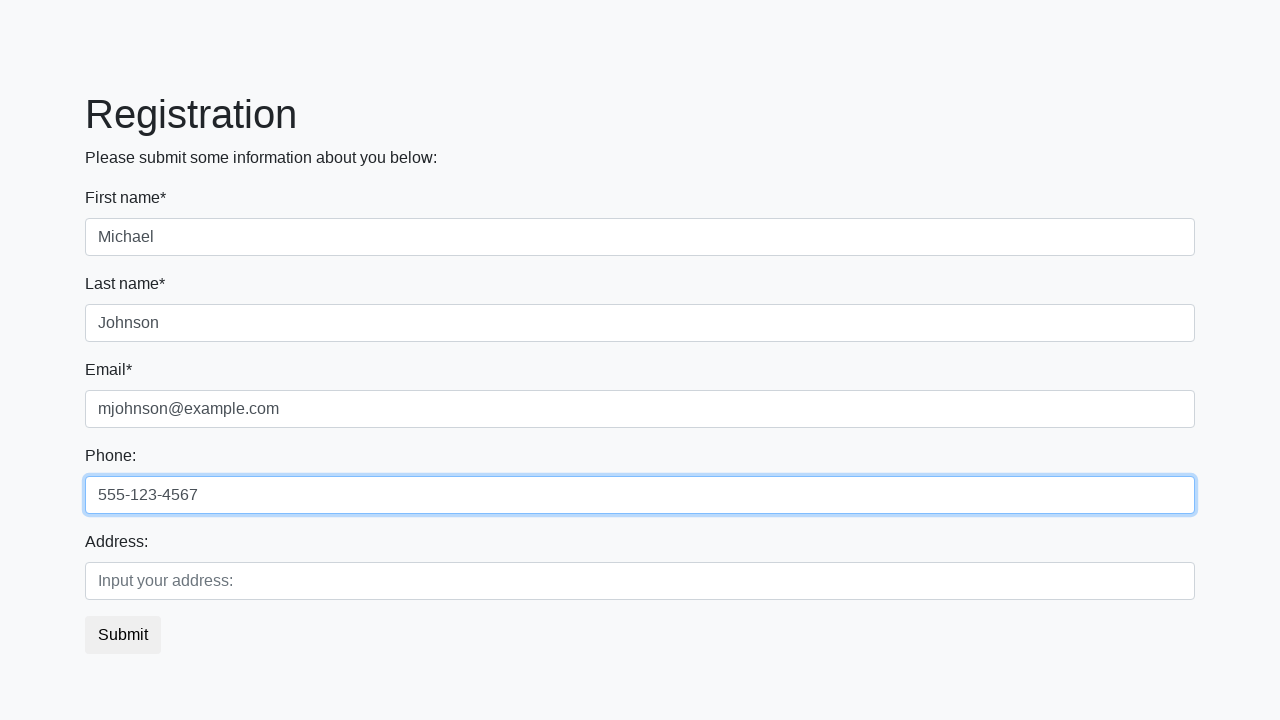

Clicked on address field at (640, 581) on [placeholder="Input your address:"]
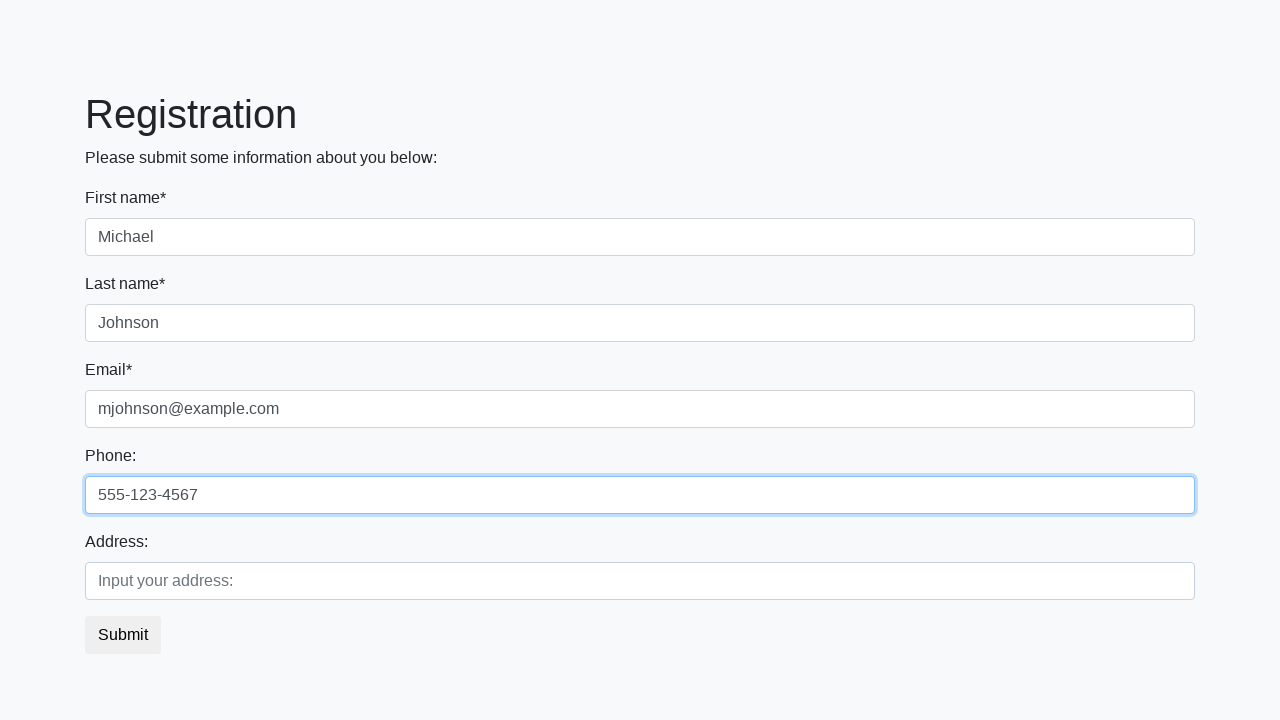

Filled address field with 'New York' on [placeholder="Input your address:"]
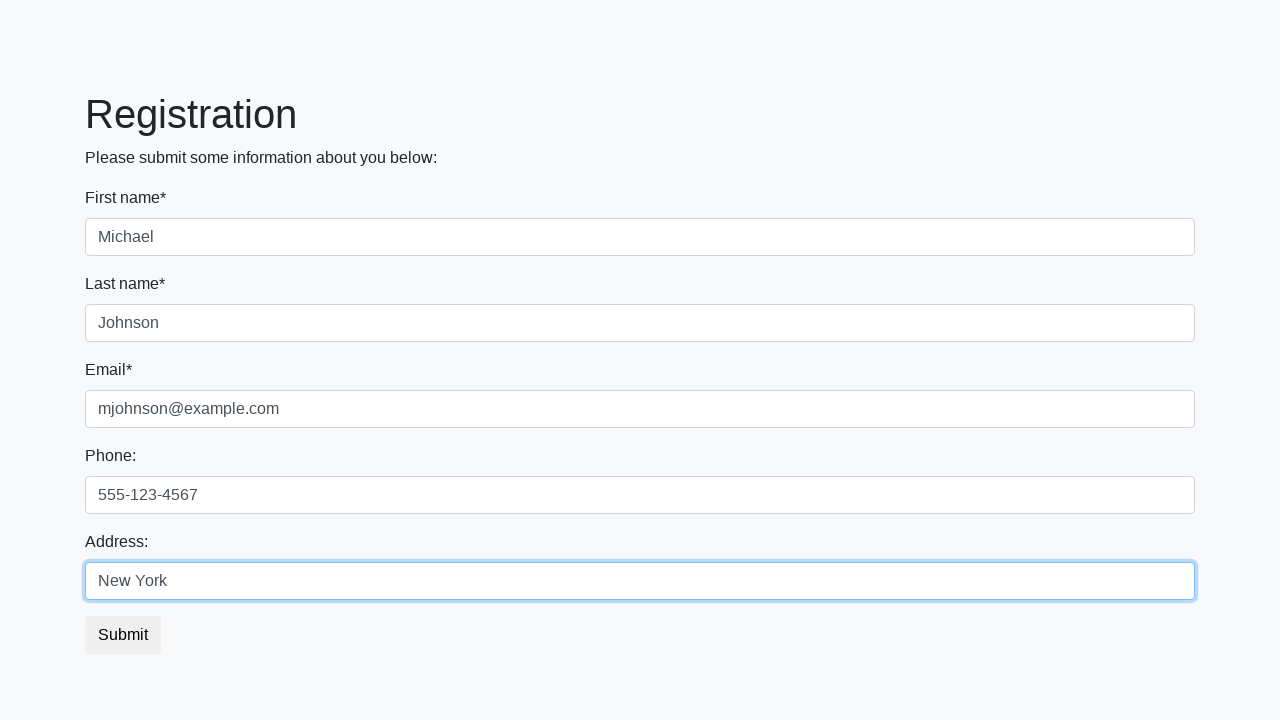

Clicked submit button to complete registration at (123, 635) on [type="submit"]
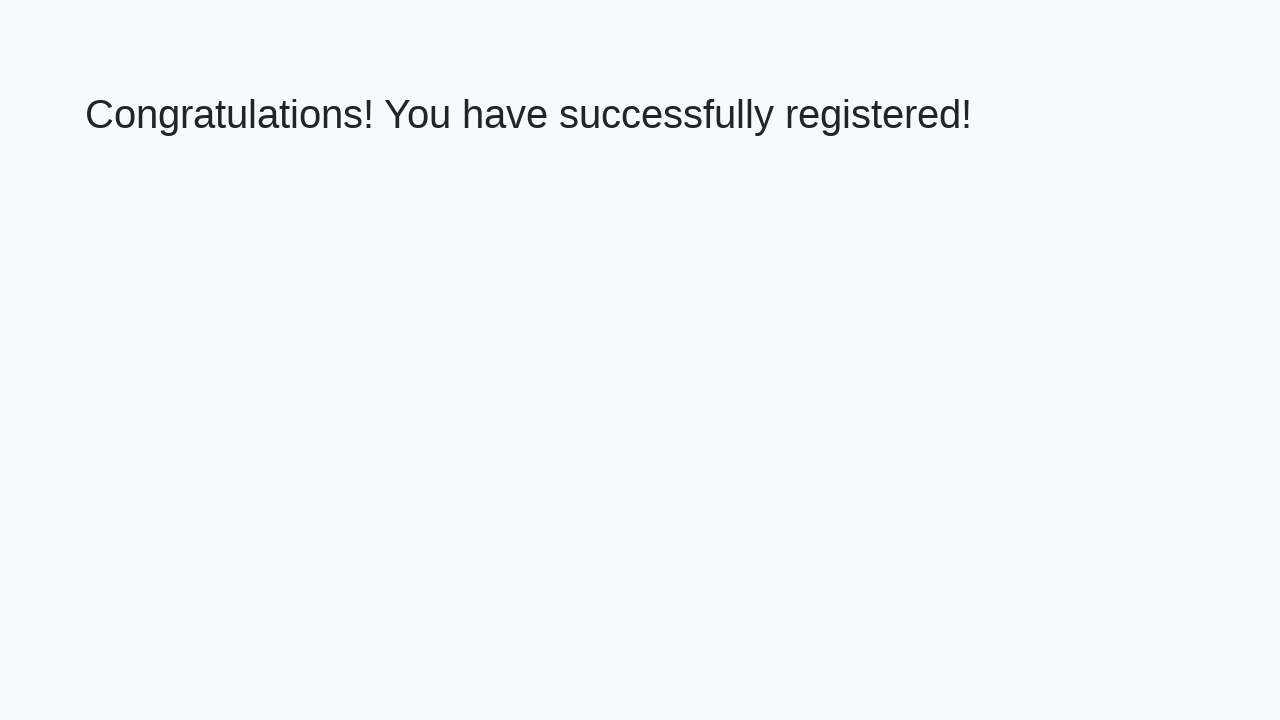

Verified success message: 'Congratulations! You have successfully registered!'
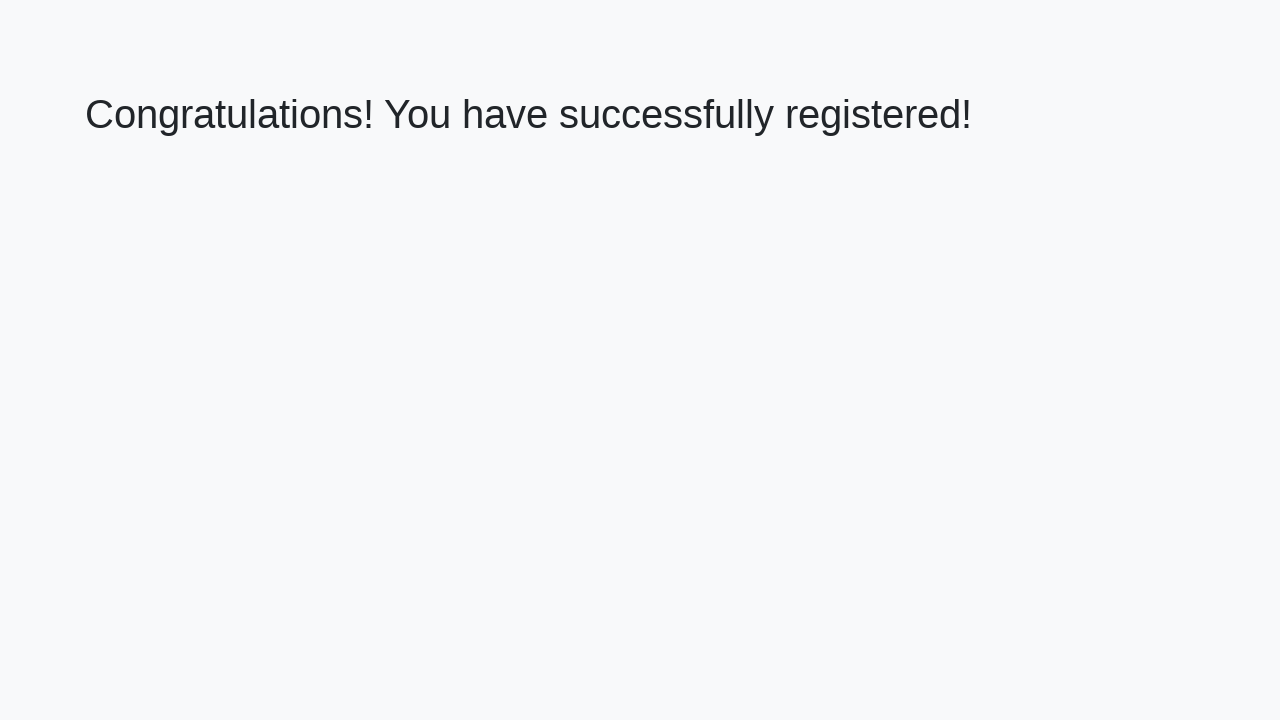

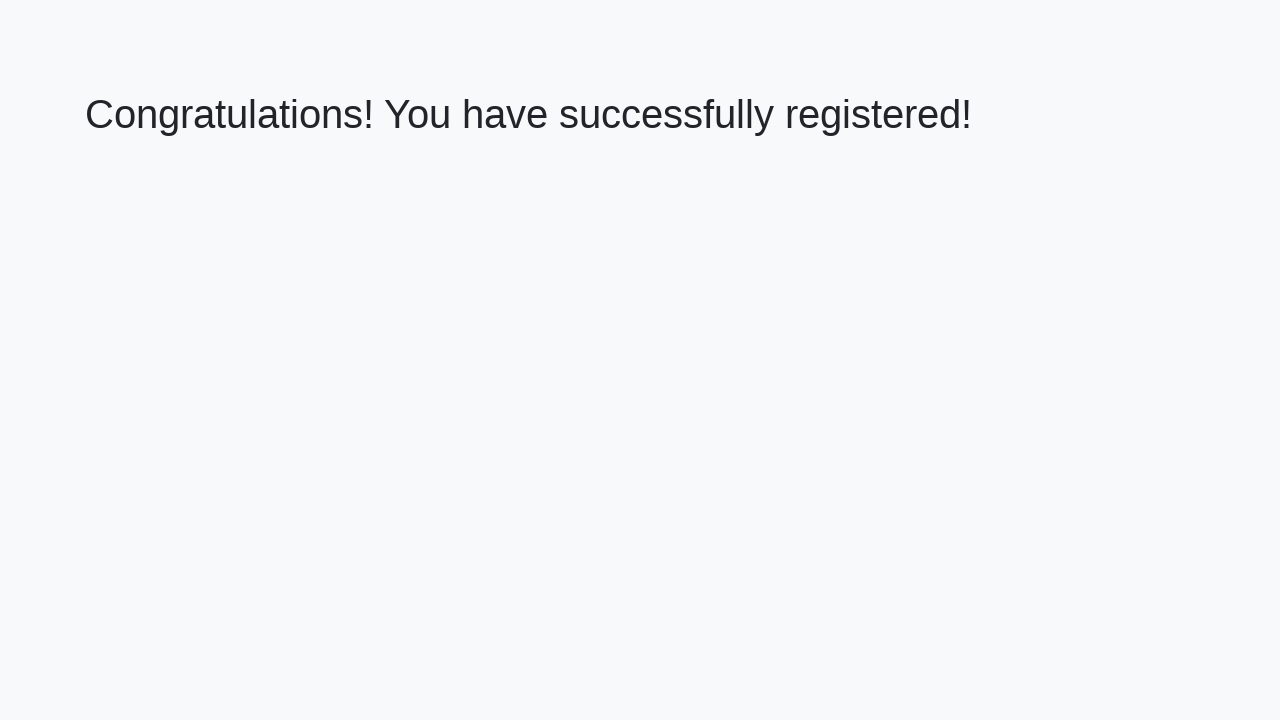